Tests submitting a lowercase invalid code and verifies that an 'Invalid code' message is displayed

Starting URL: https://portugate.pt/audio/

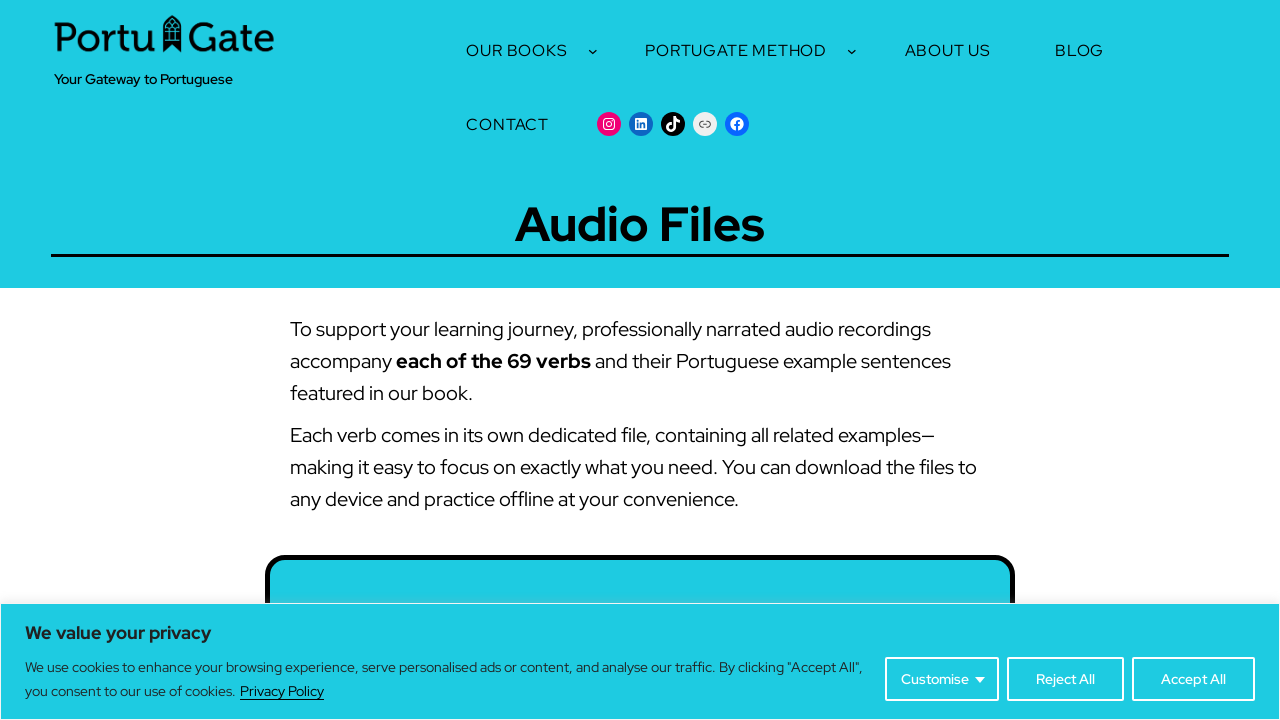

Filled audio code input with lowercase invalid code 'aaaaaabbbb' on #audio-code
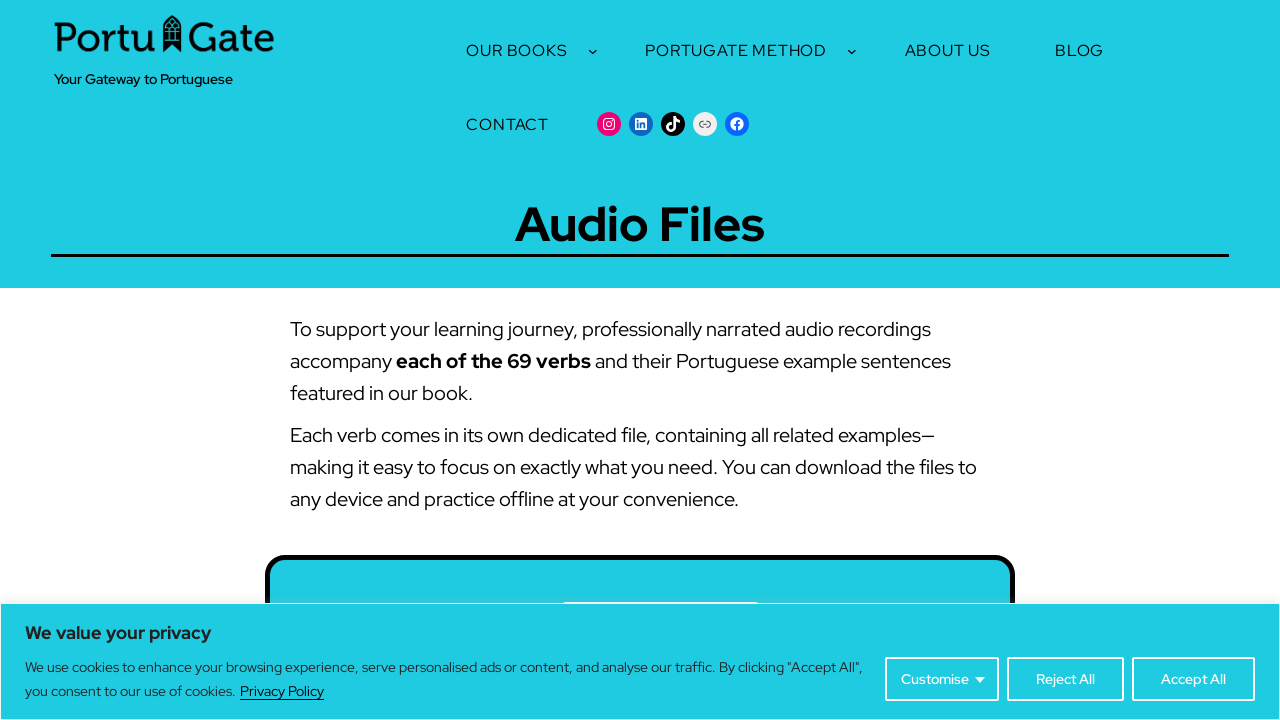

Clicked submit button to submit the invalid code at (814, 360) on #audio-form > p > button
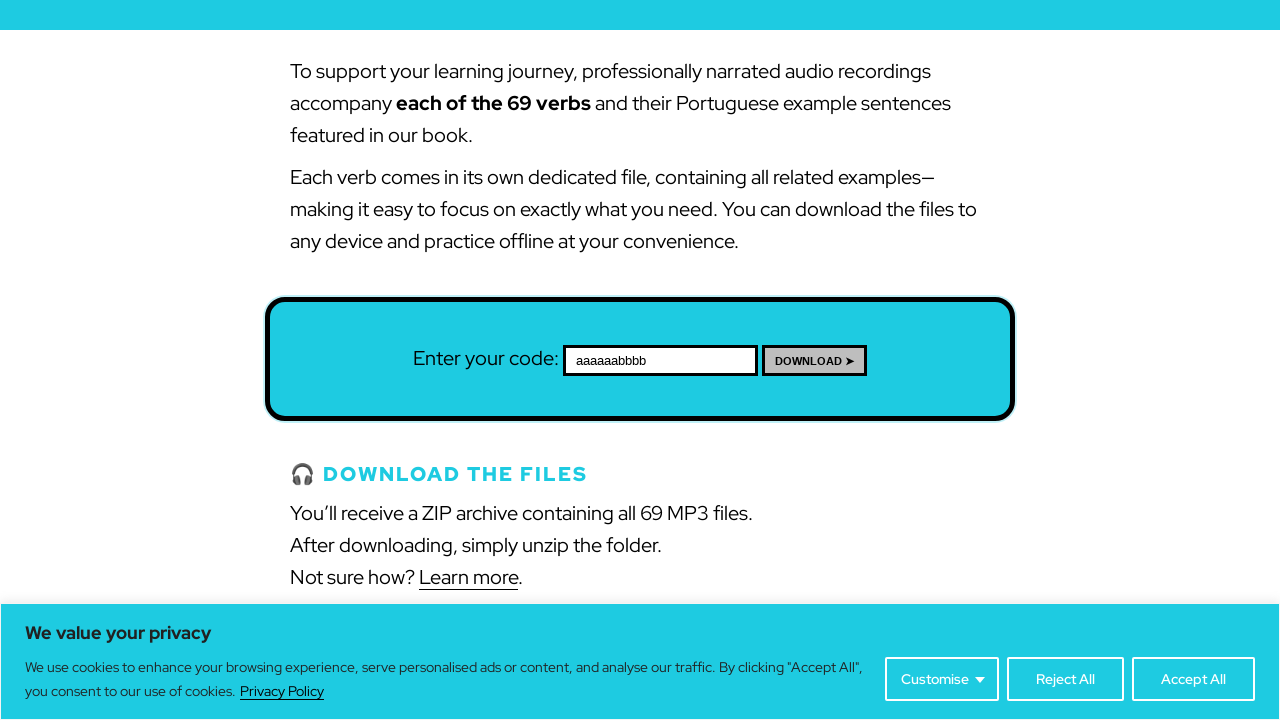

Verified 'Invalid code' message is displayed in download link area
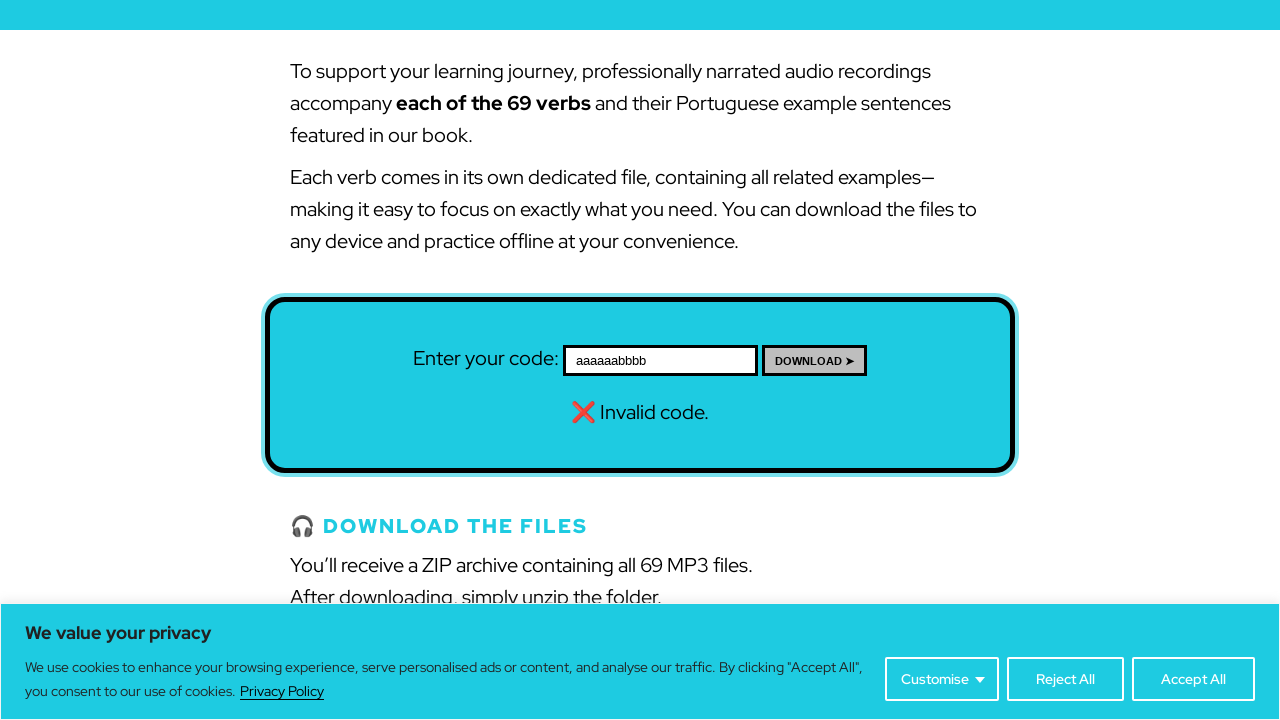

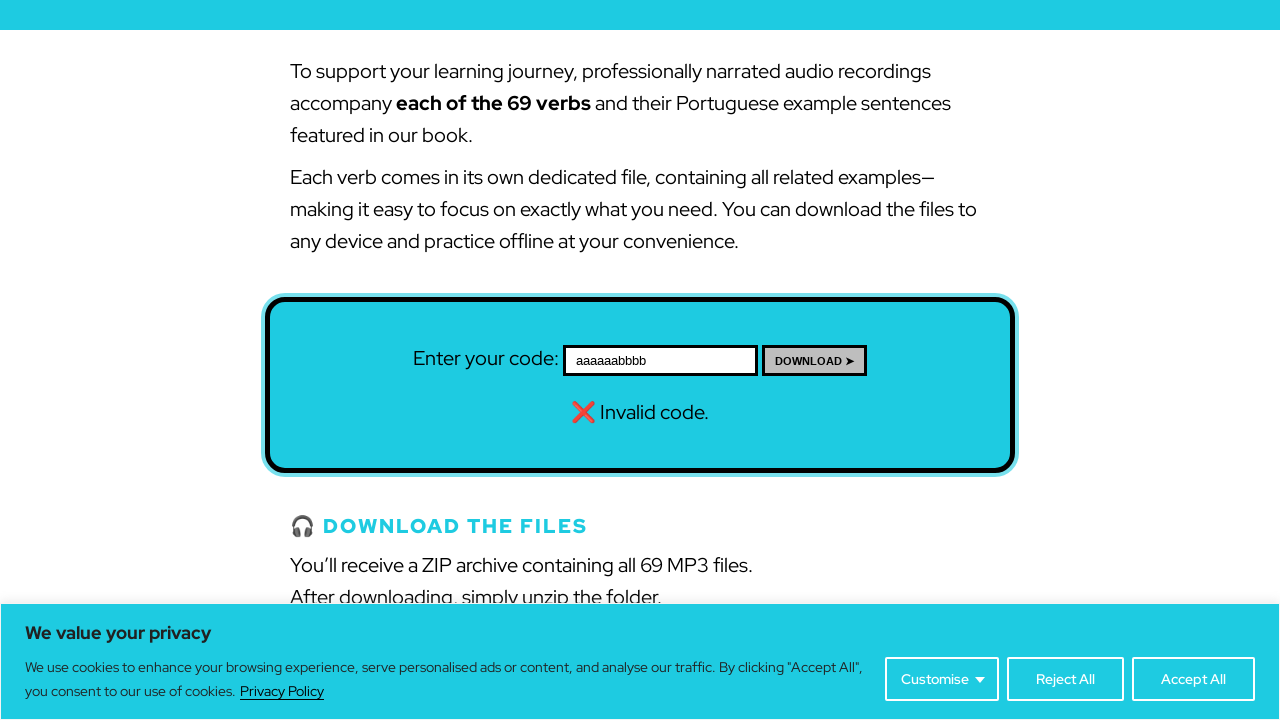